Tests the City of Madison health inspection search functionality by entering a restaurant search term, submitting the search, clicking on a restaurant result to view details, then navigating through inspection records and back to search results.

Starting URL: https://elam.cityofmadison.com/HealthInspections/Default.aspx?AcceptsCookies=1

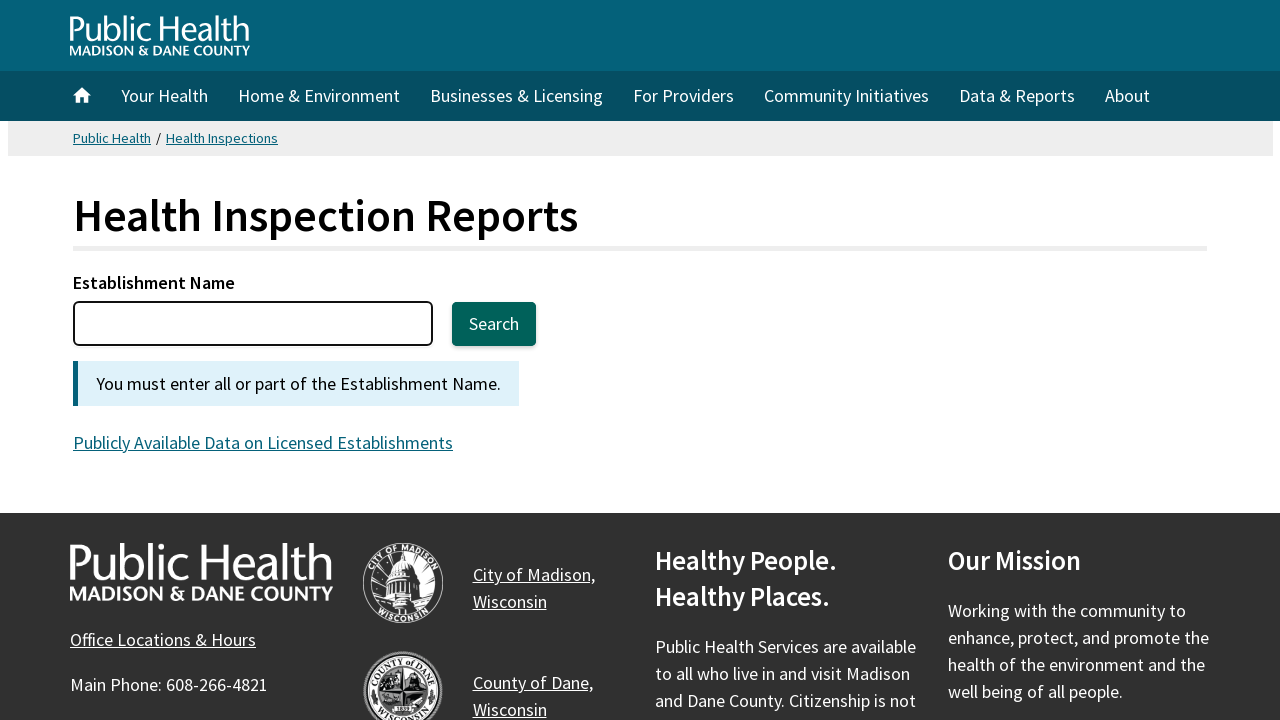

Filled search field with 'pizza' on #MainContent_txtSearchEstablishment
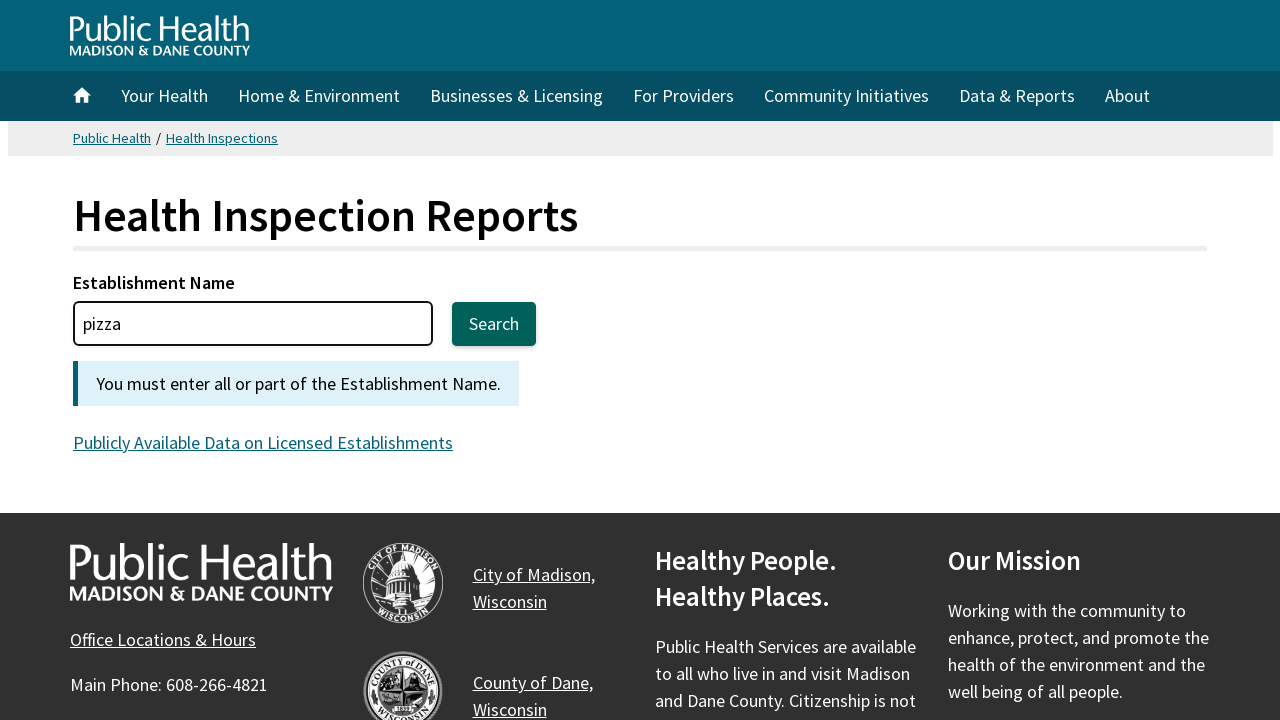

Clicked search button to search for restaurants at (494, 324) on #MainContent_btnSearch
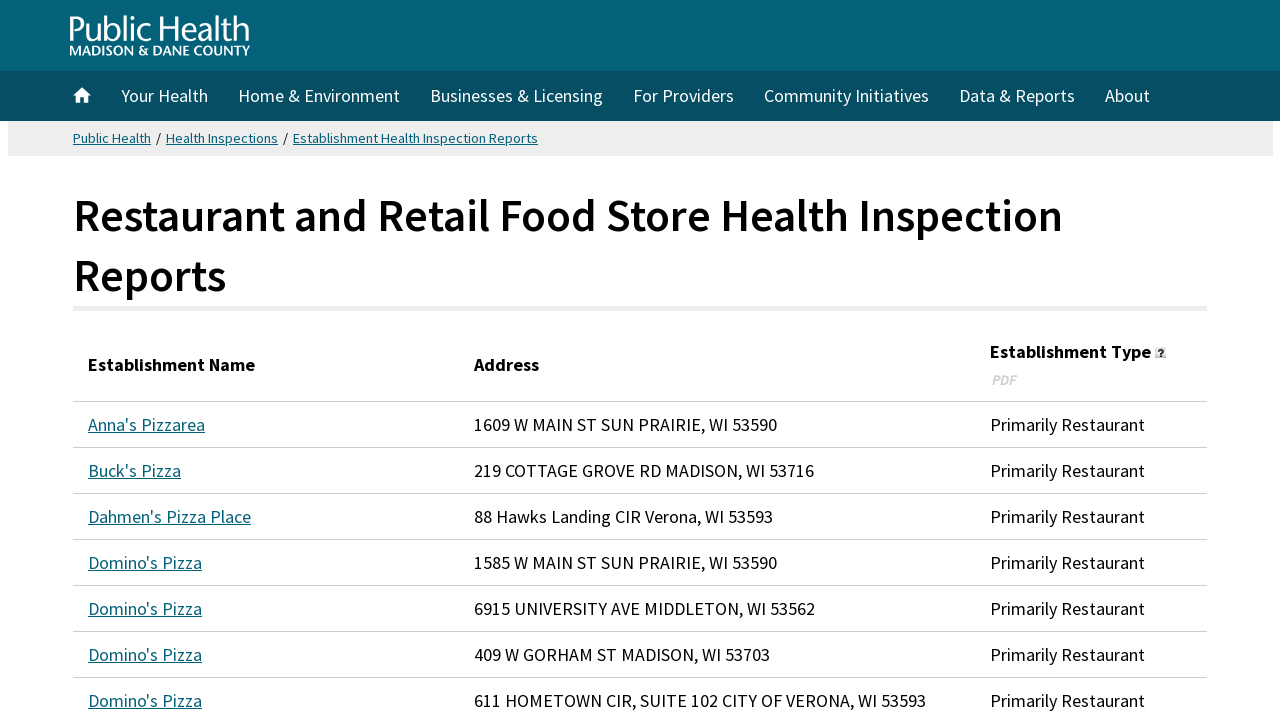

Search results table loaded with matching restaurants
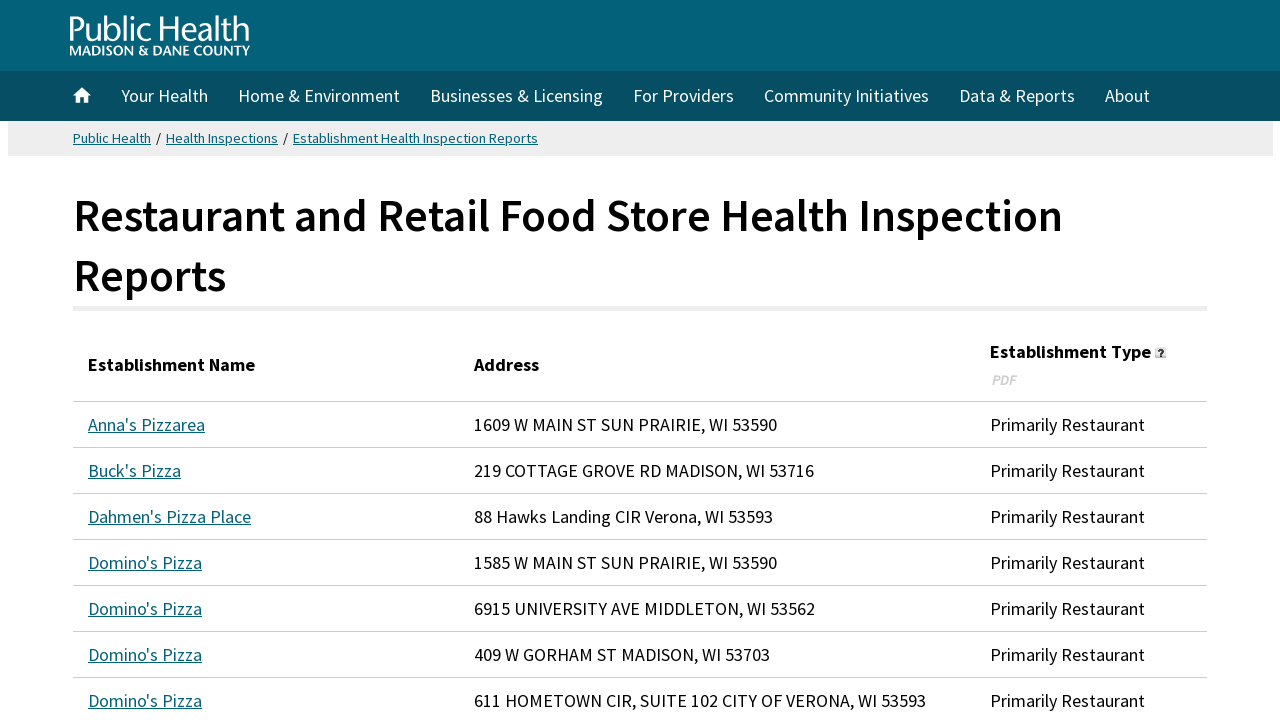

Clicked on first restaurant in search results at (146, 424) on #MainContent_tblEstablishment td a >> nth=0
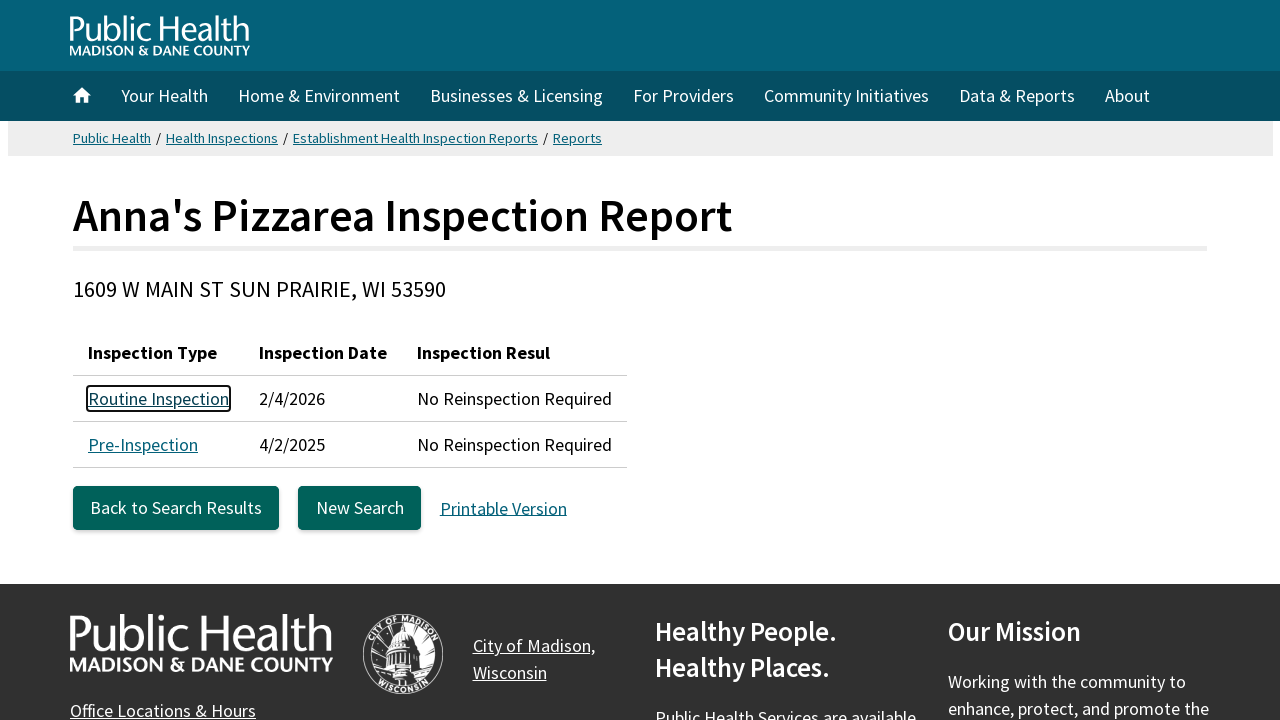

Restaurant detail page loaded with inspection records
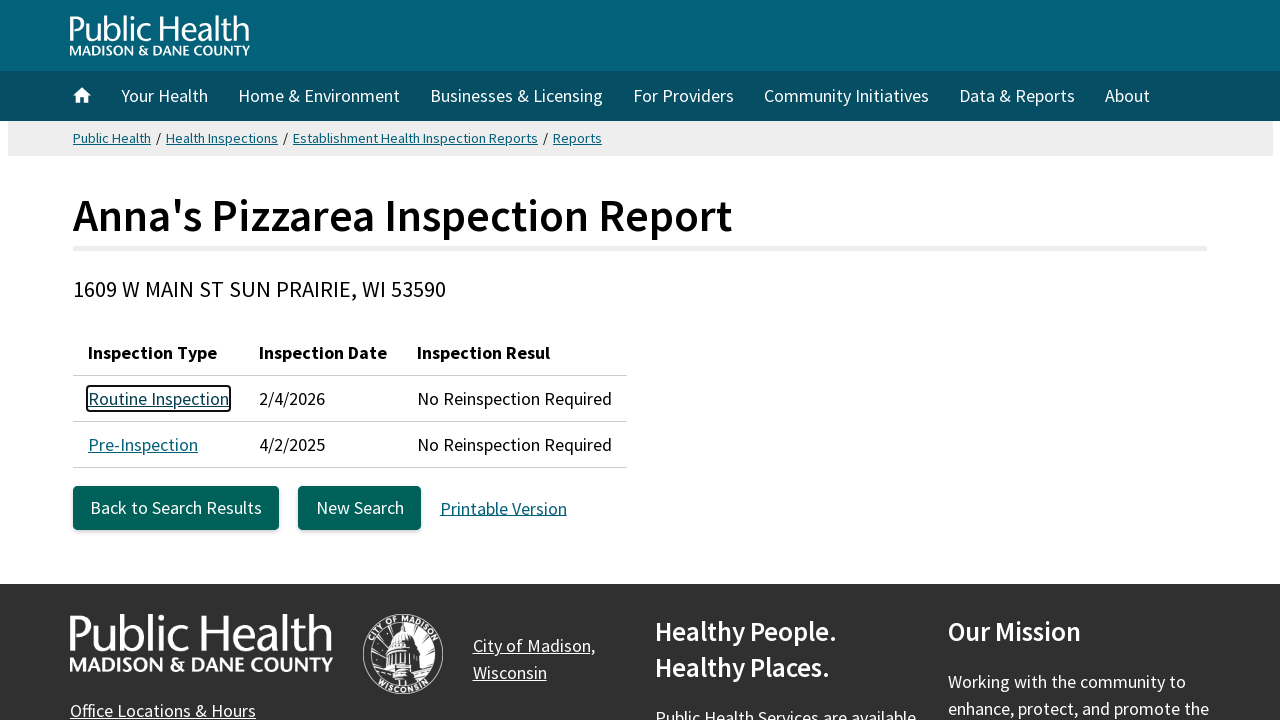

Clicked on first inspection record at (158, 398) on #MainContent_tblInspection td a >> nth=0
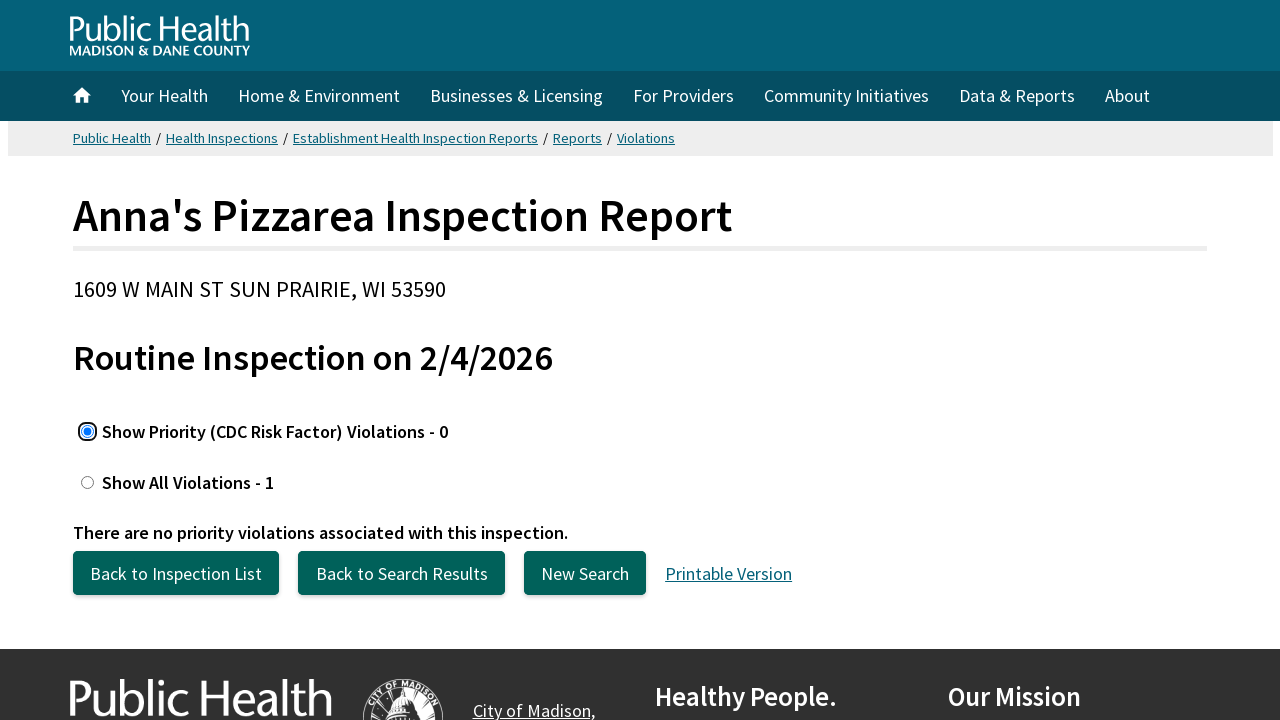

Inspection details page loaded
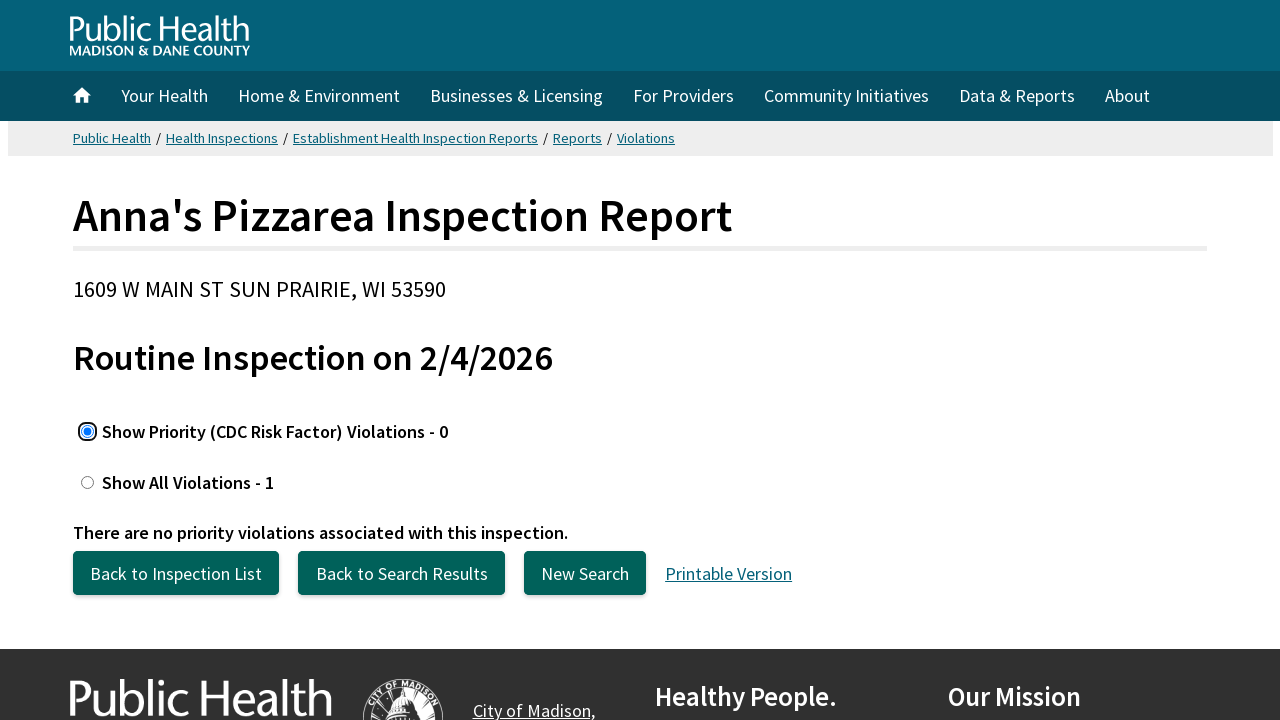

Switched to CDC view to see all violations at (88, 483) on #MainContent_rblCDC_1
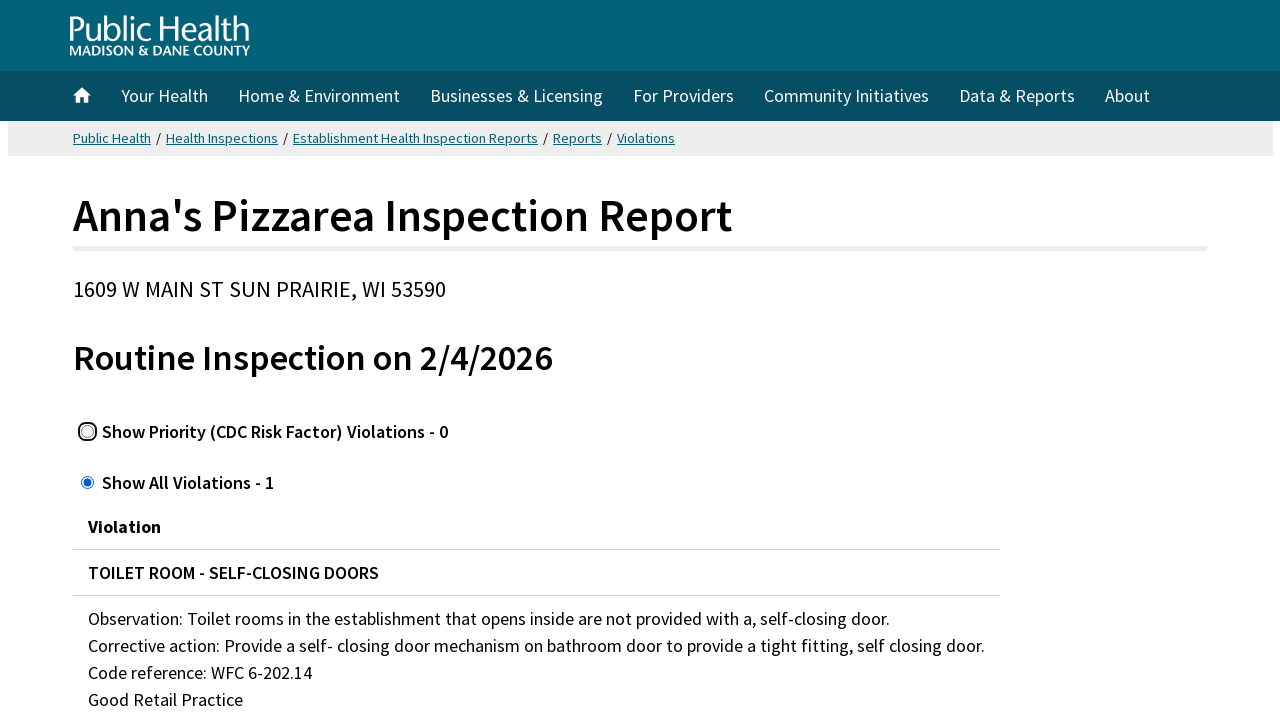

Violation records loaded or no violations message displayed
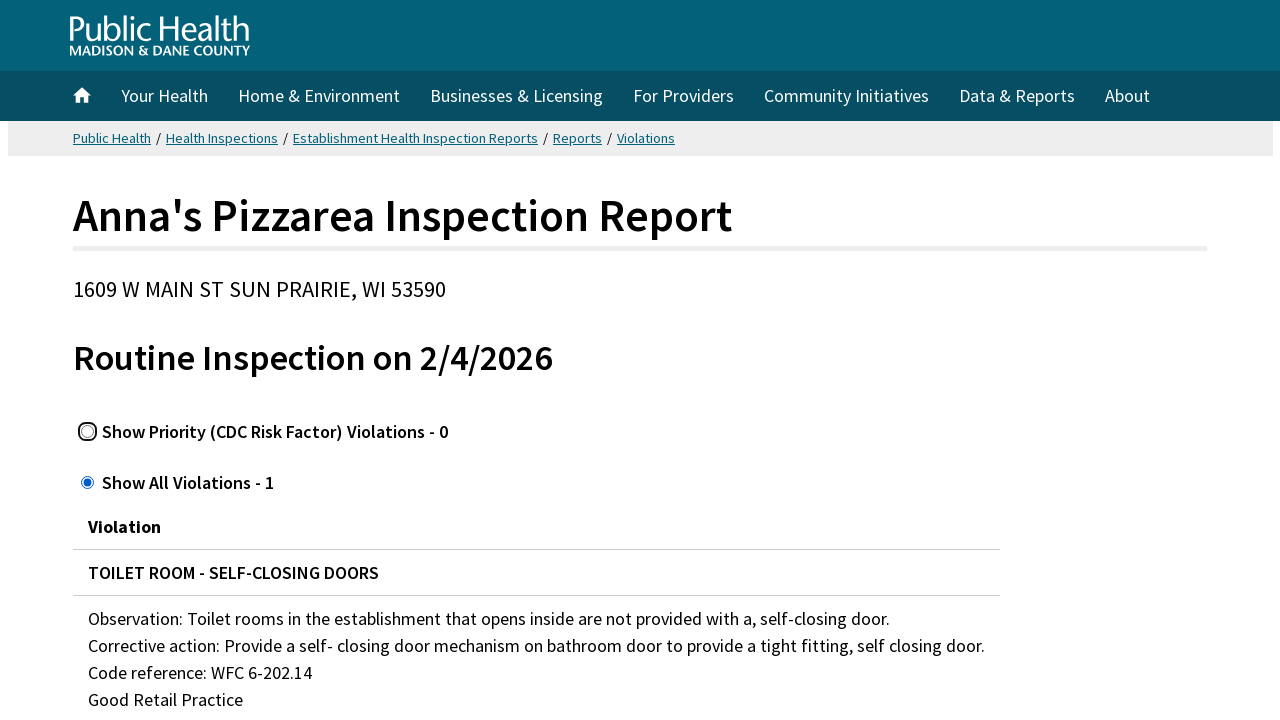

Clicked back link to return to inspection list at (176, 360) on #MainContent_lnkBackToList
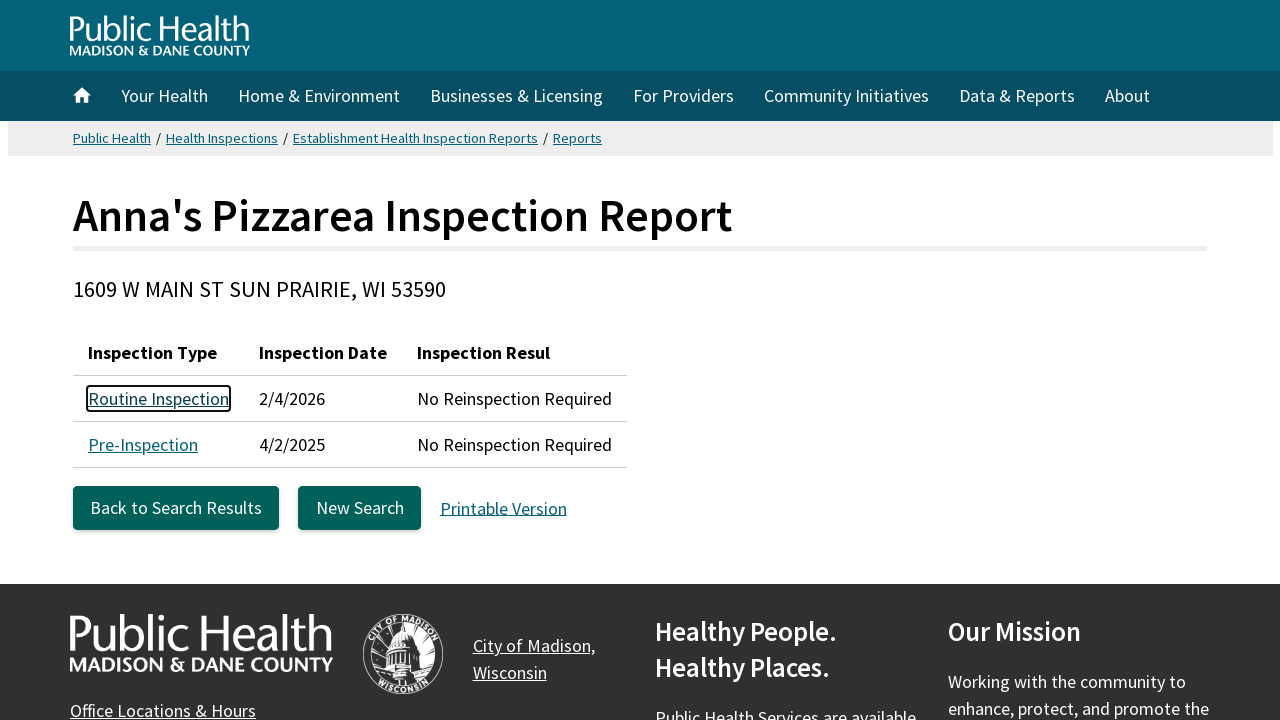

Back to search link is available
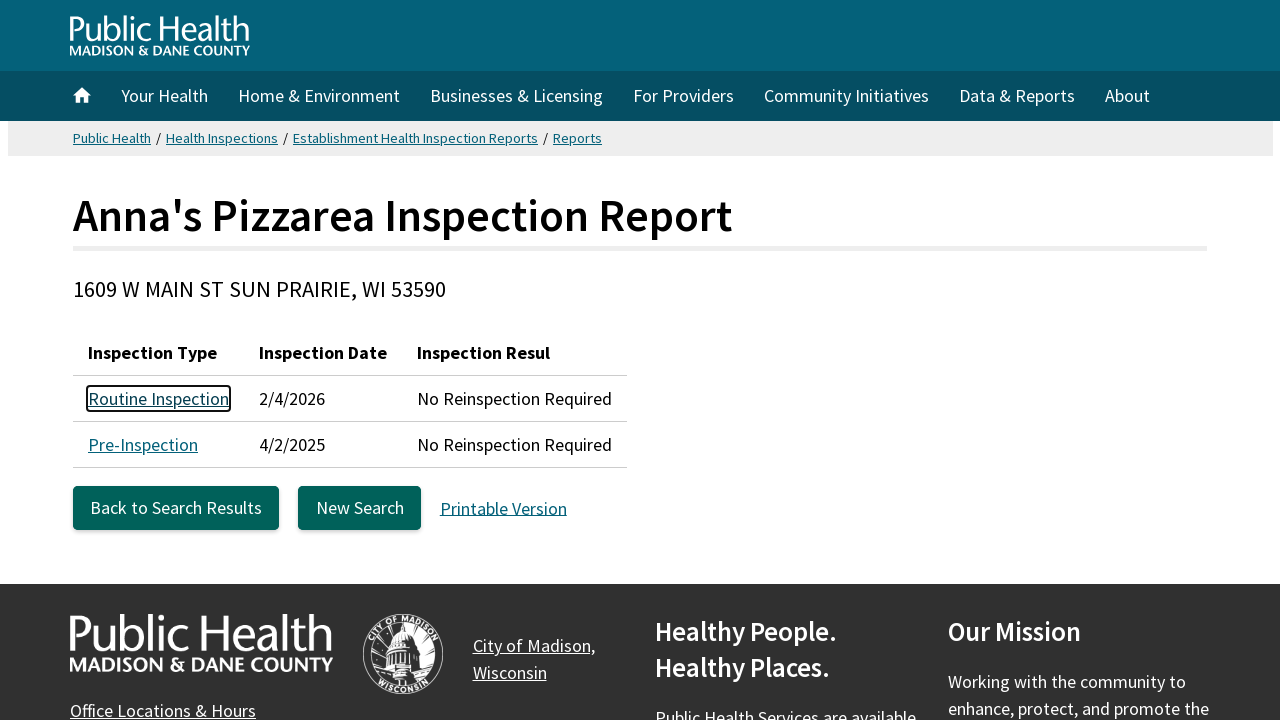

Clicked back to search link at (176, 508) on #MainContent_lnkBackToSearch
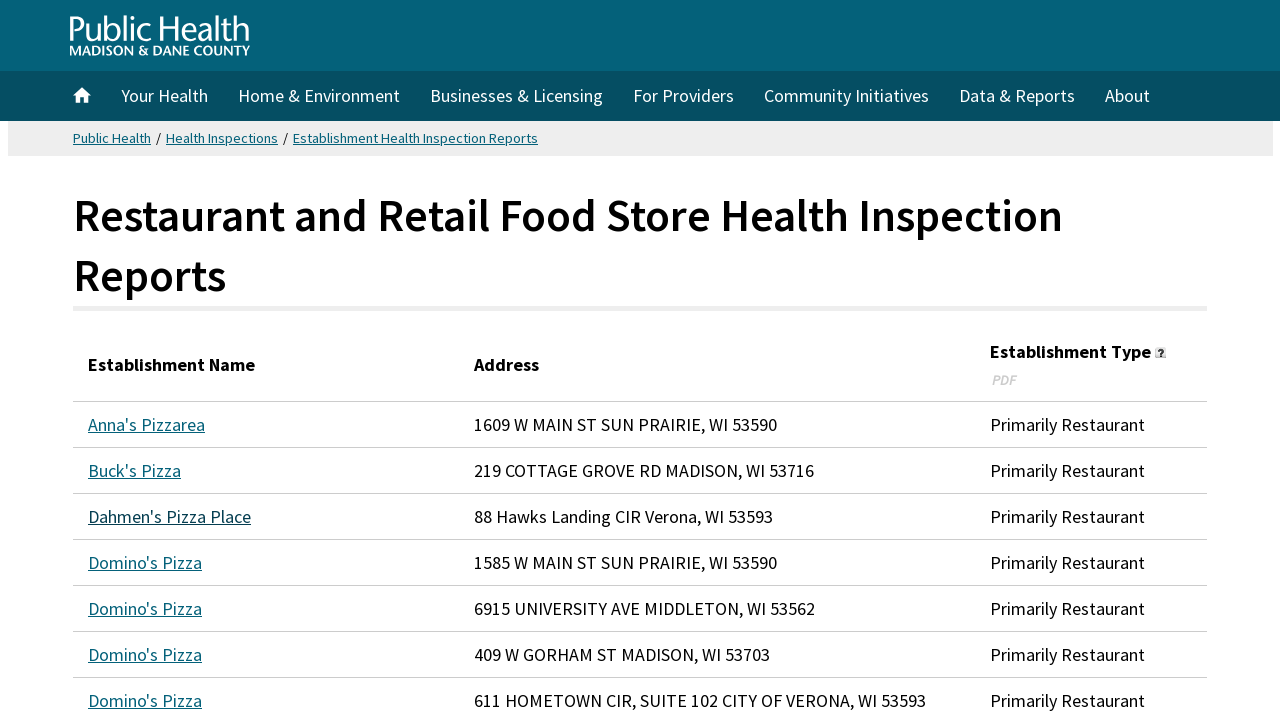

Returned to search results with restaurant list
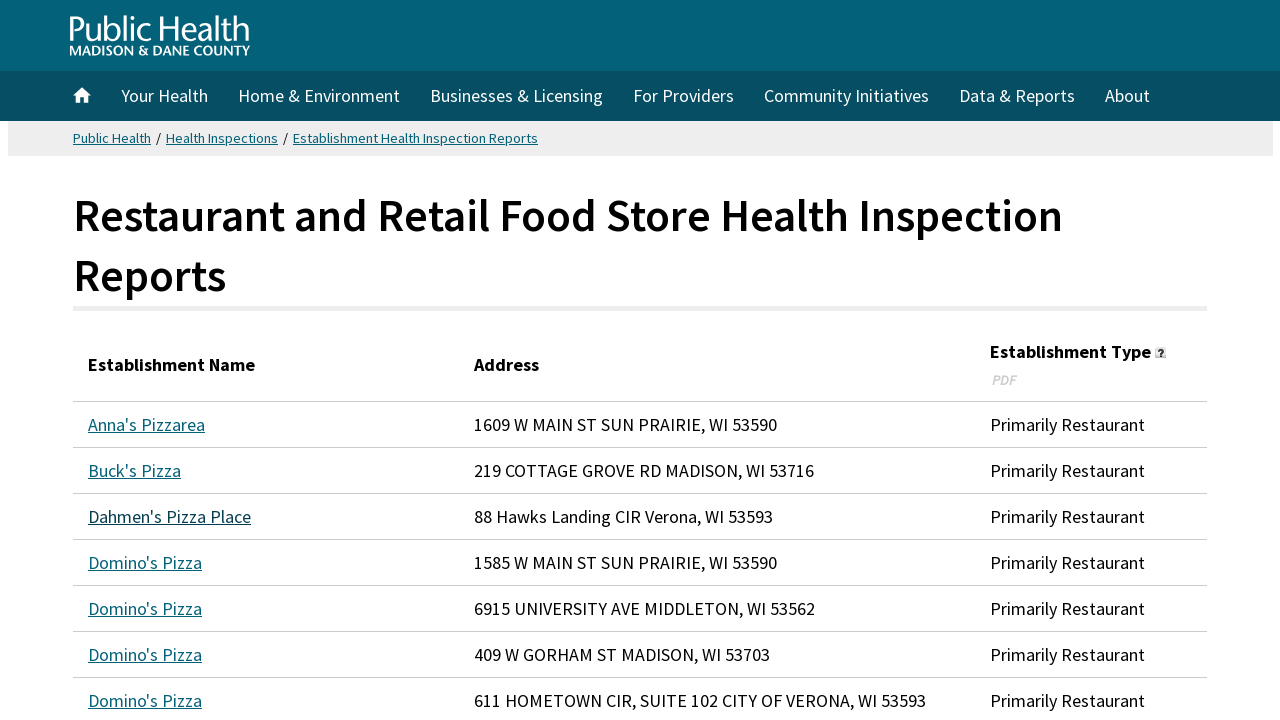

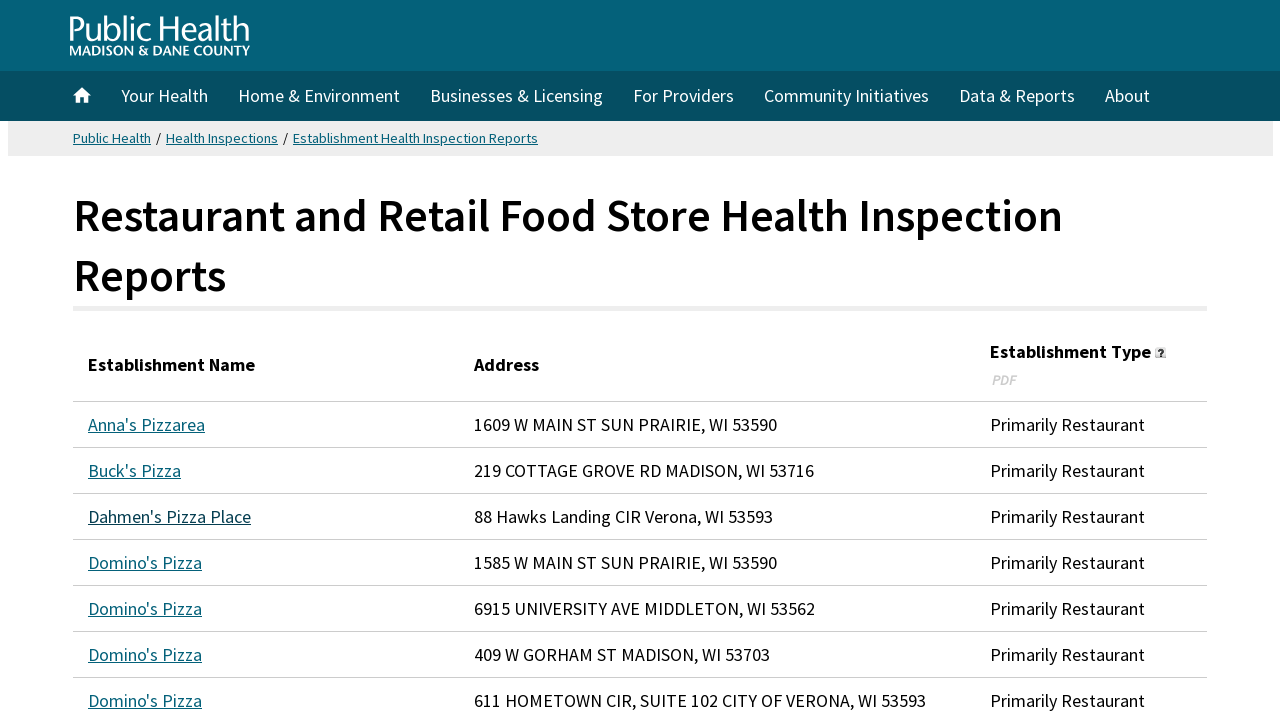